Tests a to-do application by clicking on two list items to mark them complete, adding a new to-do item with text "LambdaTest", and verifying the heading is displayed and clickable.

Starting URL: https://stage-lambda-devops-use-only.lambdatestinternal.com/To-do-app/index.html

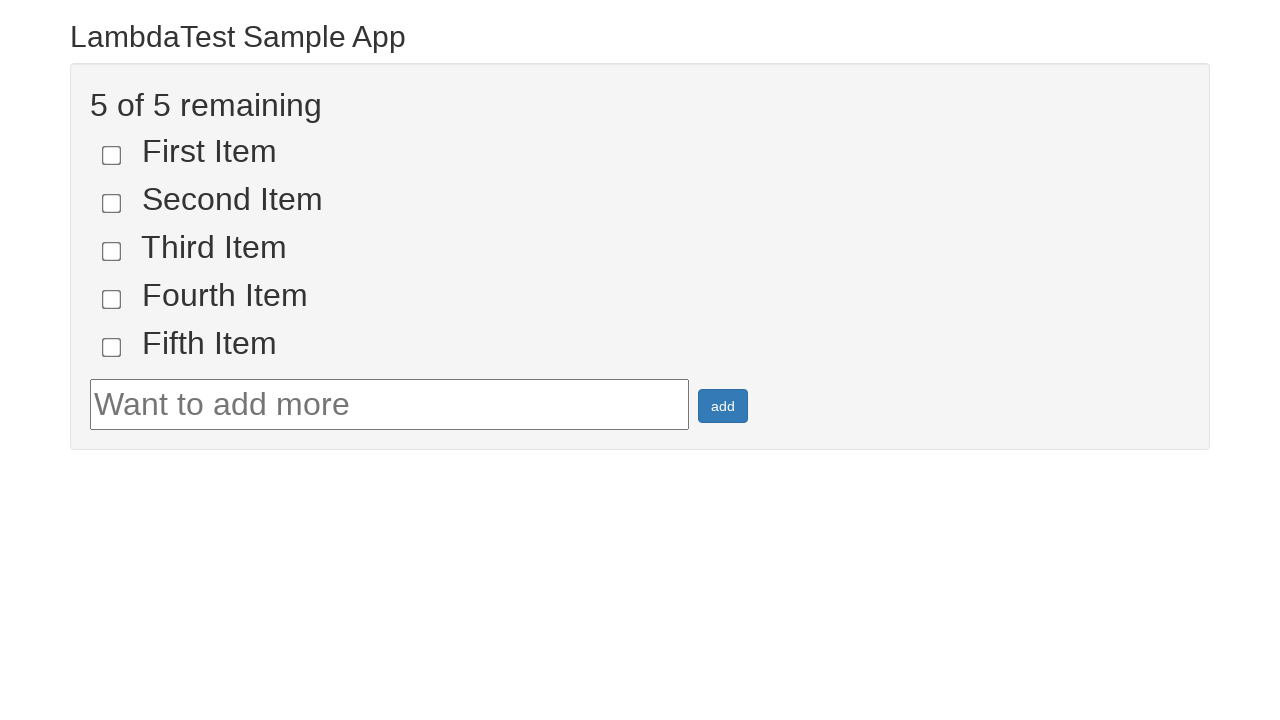

Clicked on the first list item to mark it complete at (112, 155) on [name='li1']
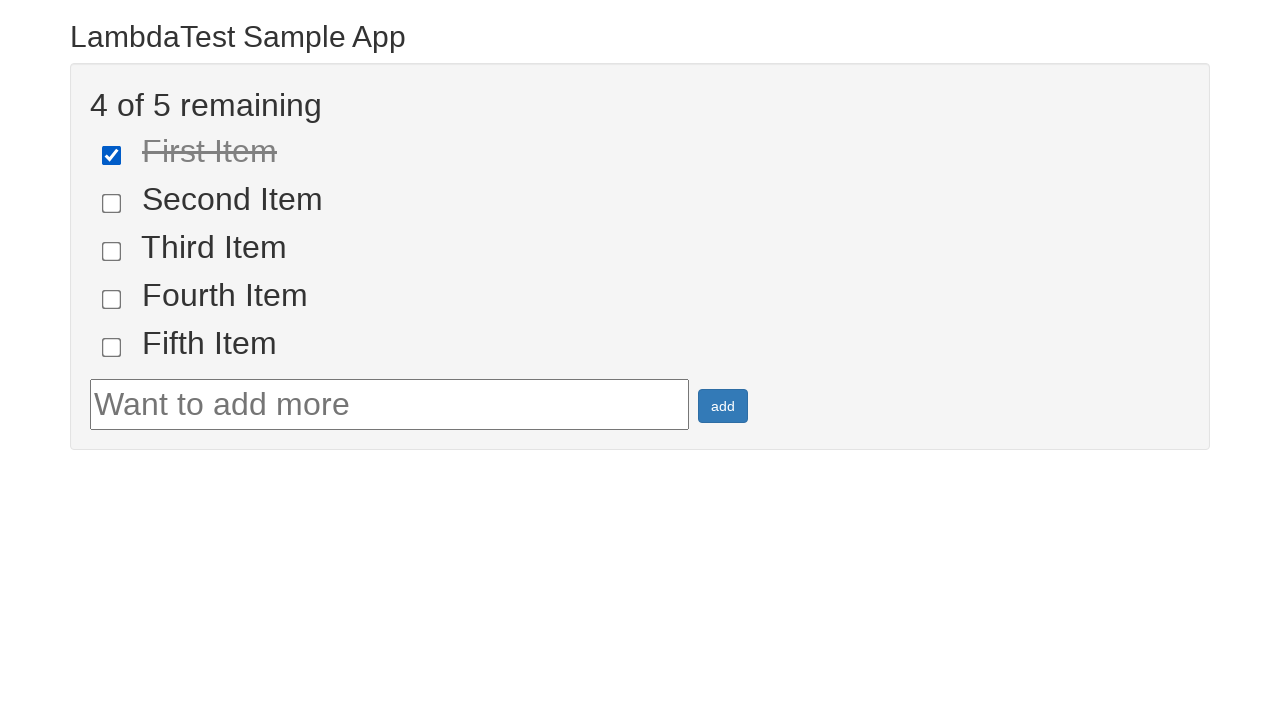

Clicked on the second list item to mark it complete at (112, 203) on [name='li2']
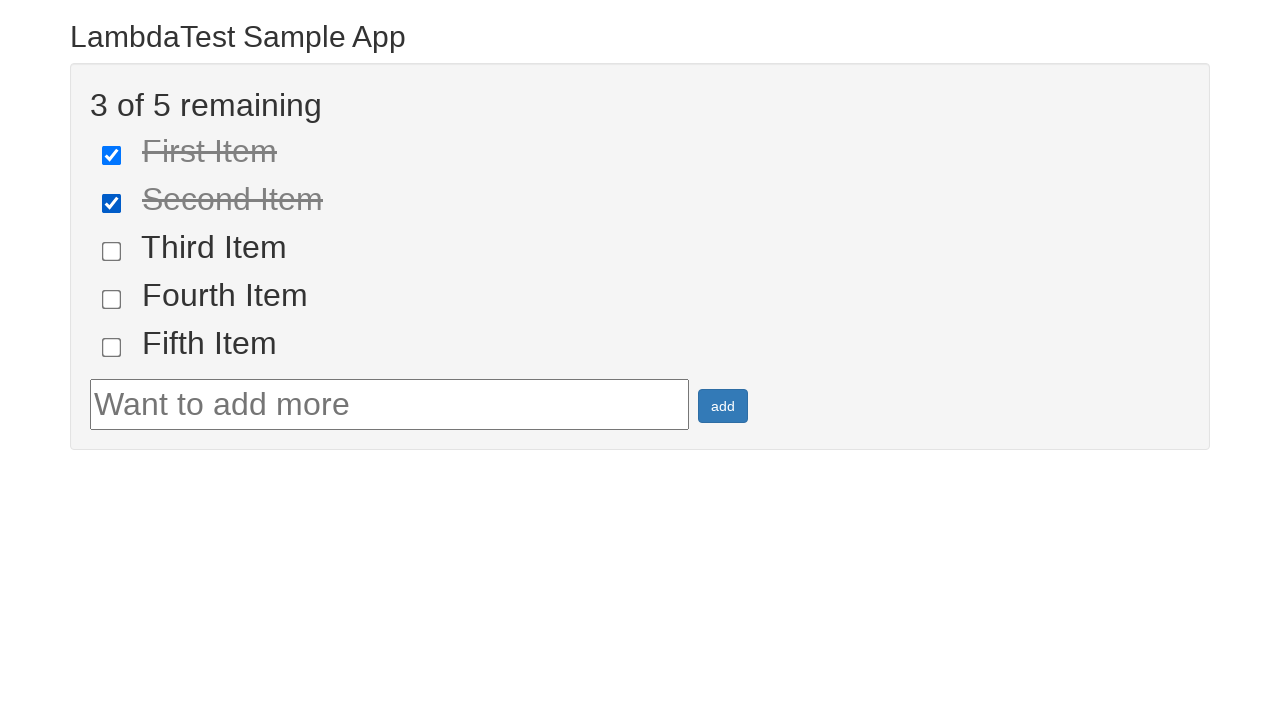

Filled the to-do text input with 'LambdaTest' on #sampletodotext
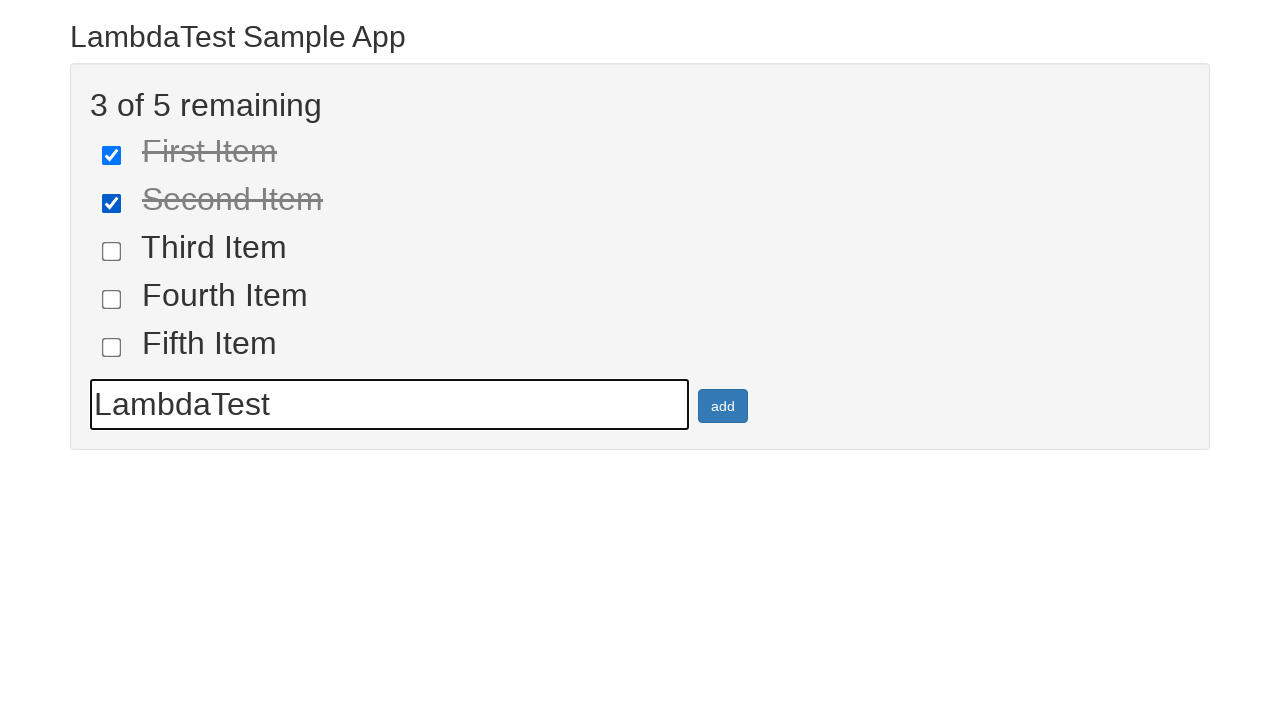

Clicked the add button to create the new to-do item at (723, 406) on #addbutton
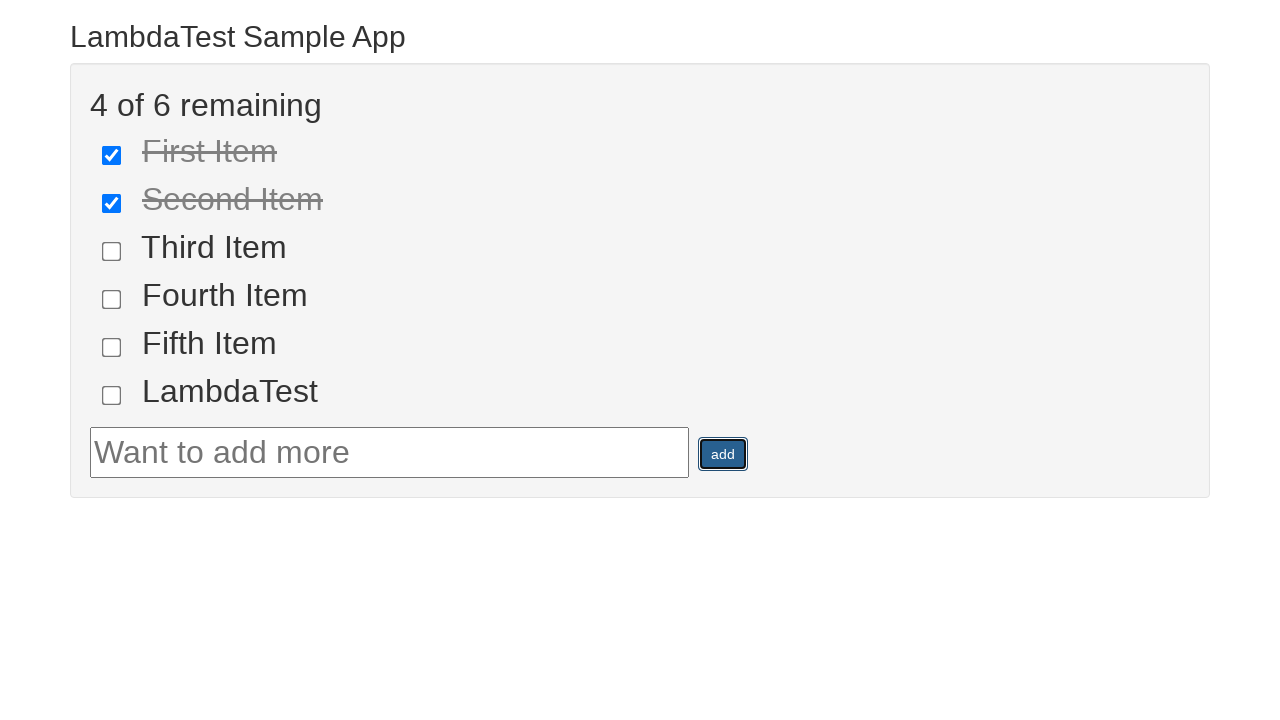

Verified that the heading is displayed
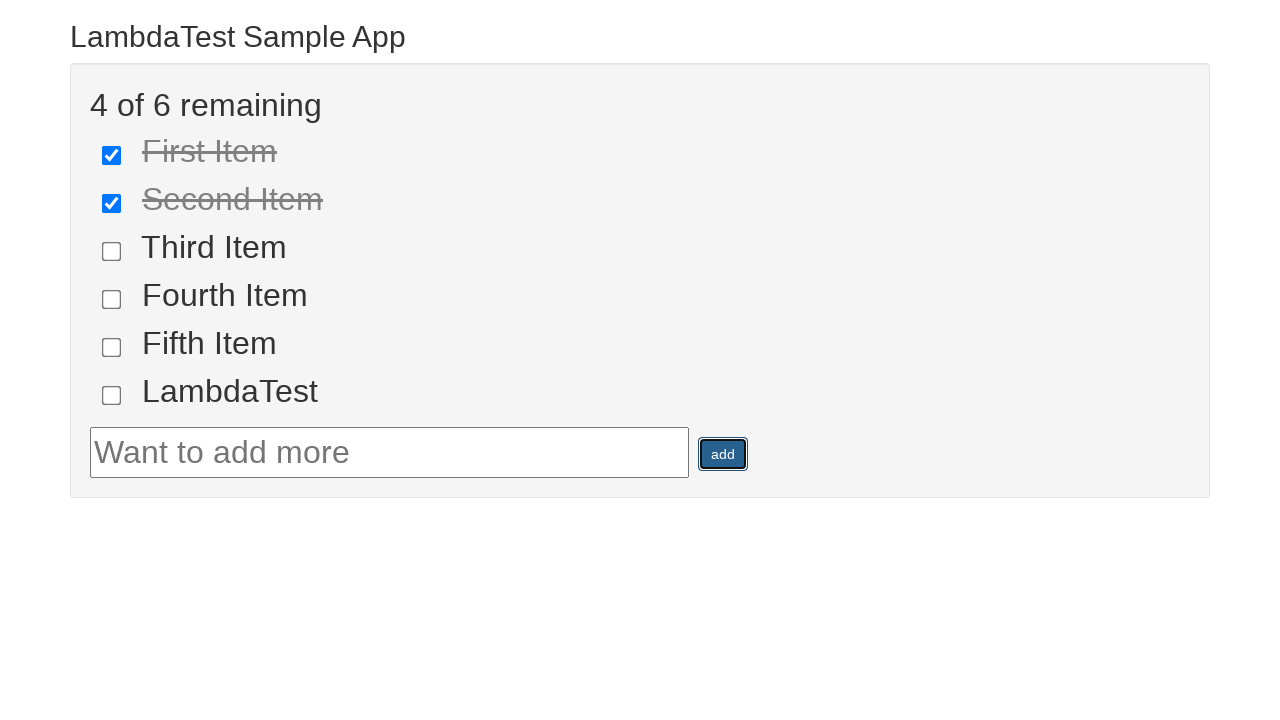

Clicked on the heading at (640, 36) on .container h2
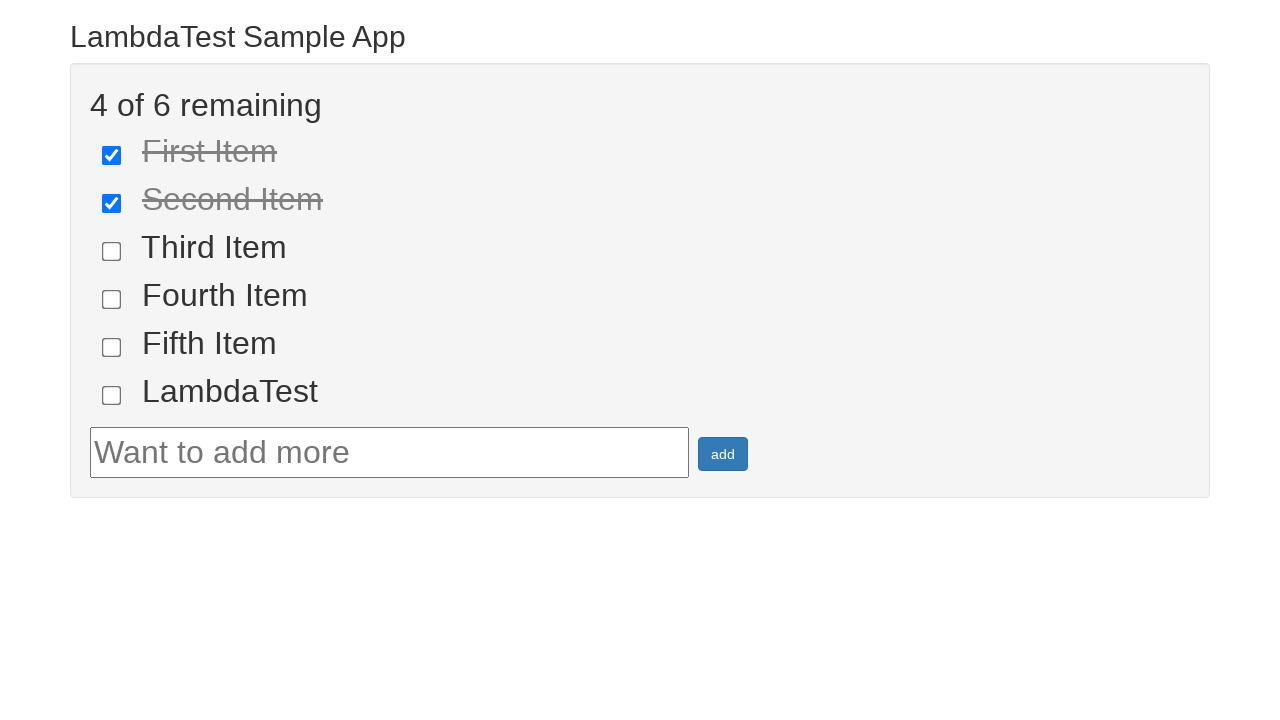

Clicked on the heading again at (640, 36) on .container h2
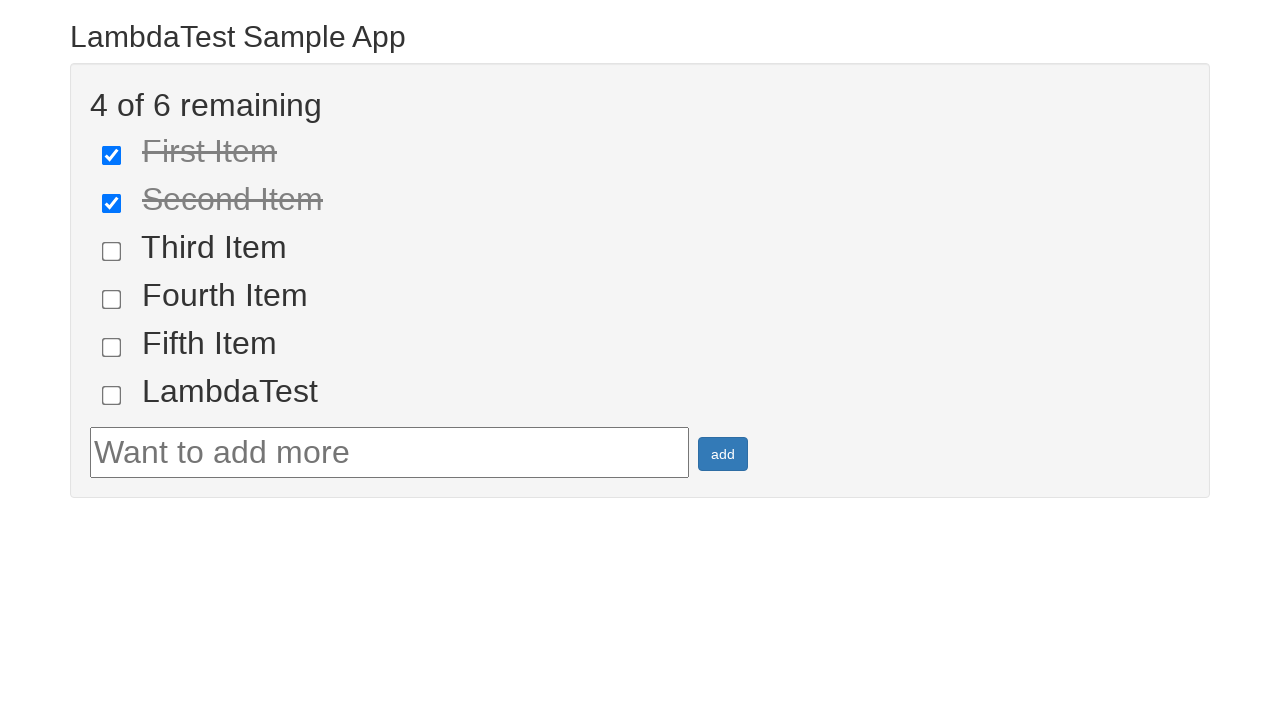

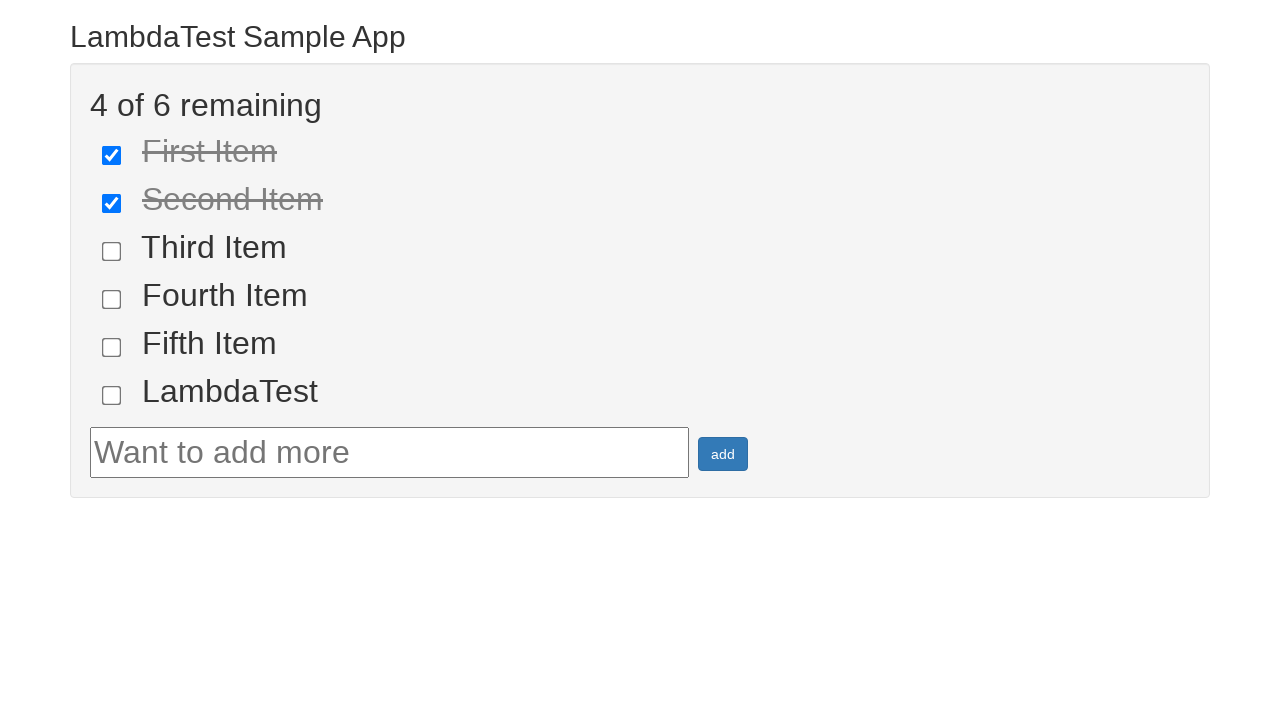